Tests network request aliasing by clicking a button that triggers a network request and verifying the response.

Starting URL: https://example.cypress.io/commands/aliasing

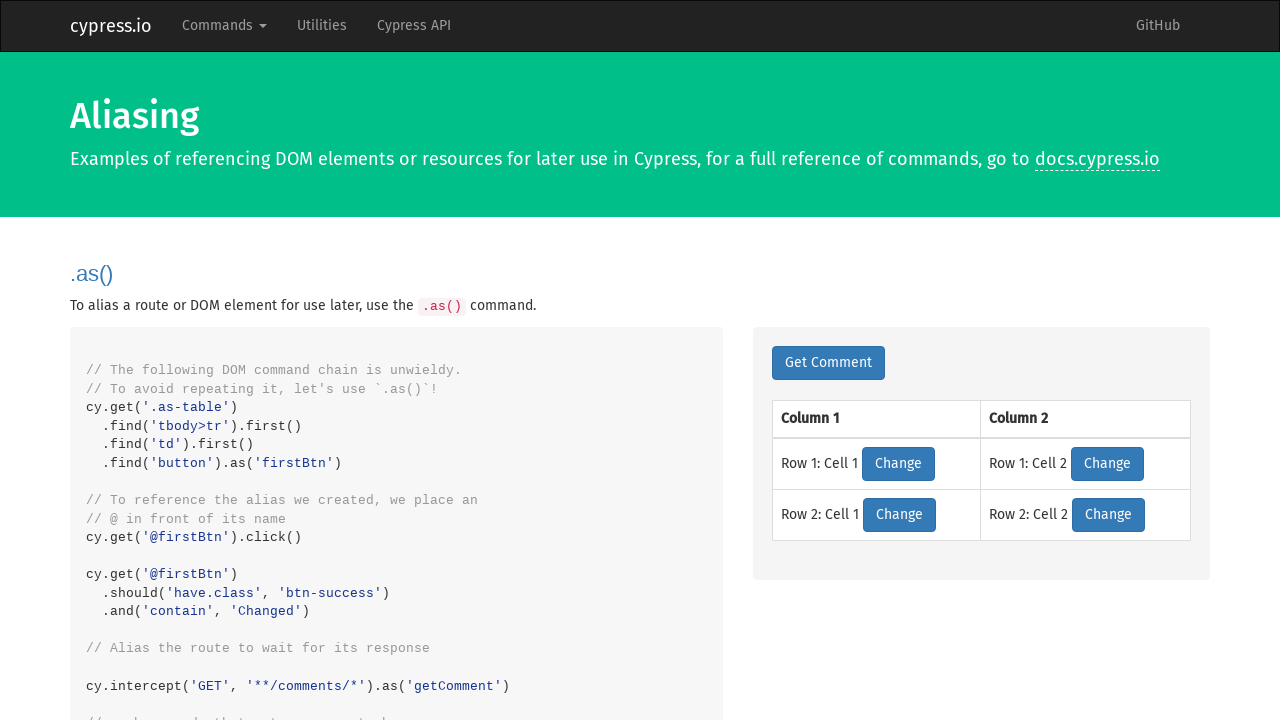

Clicked network button to trigger comments API request at (828, 363) on .network-btn
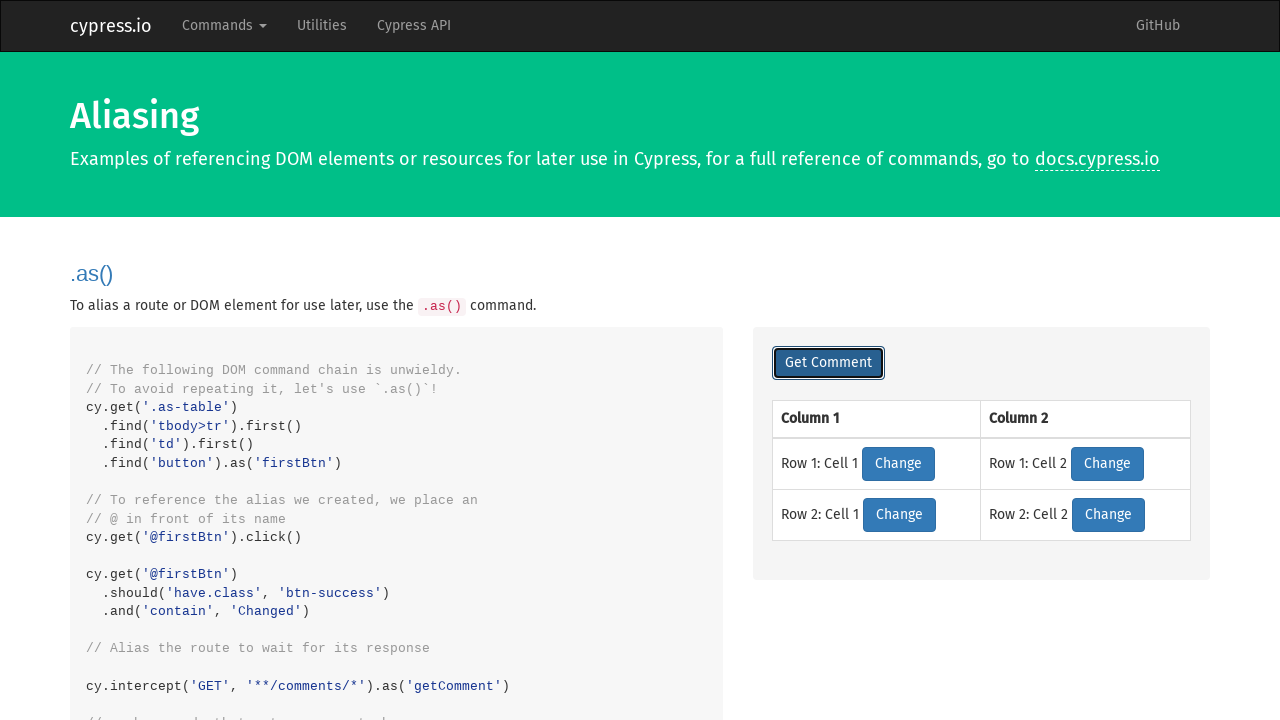

Captured network response from comments API
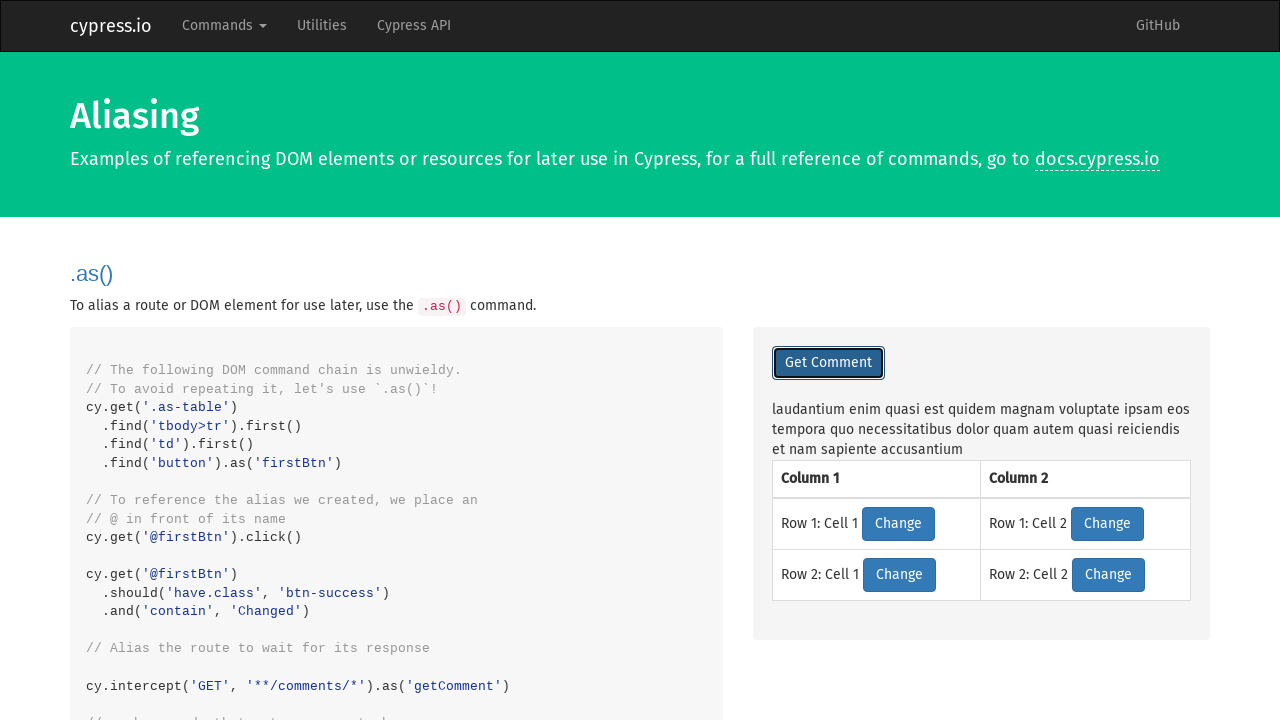

Verified response status code is 200
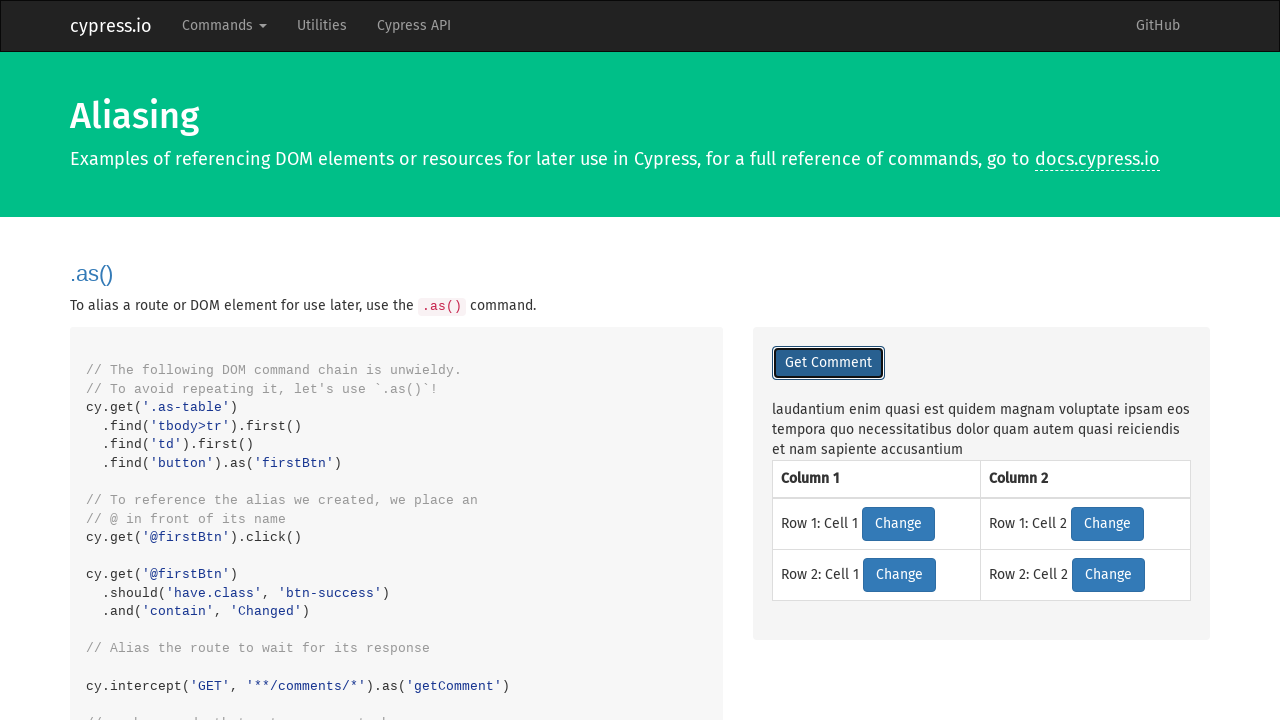

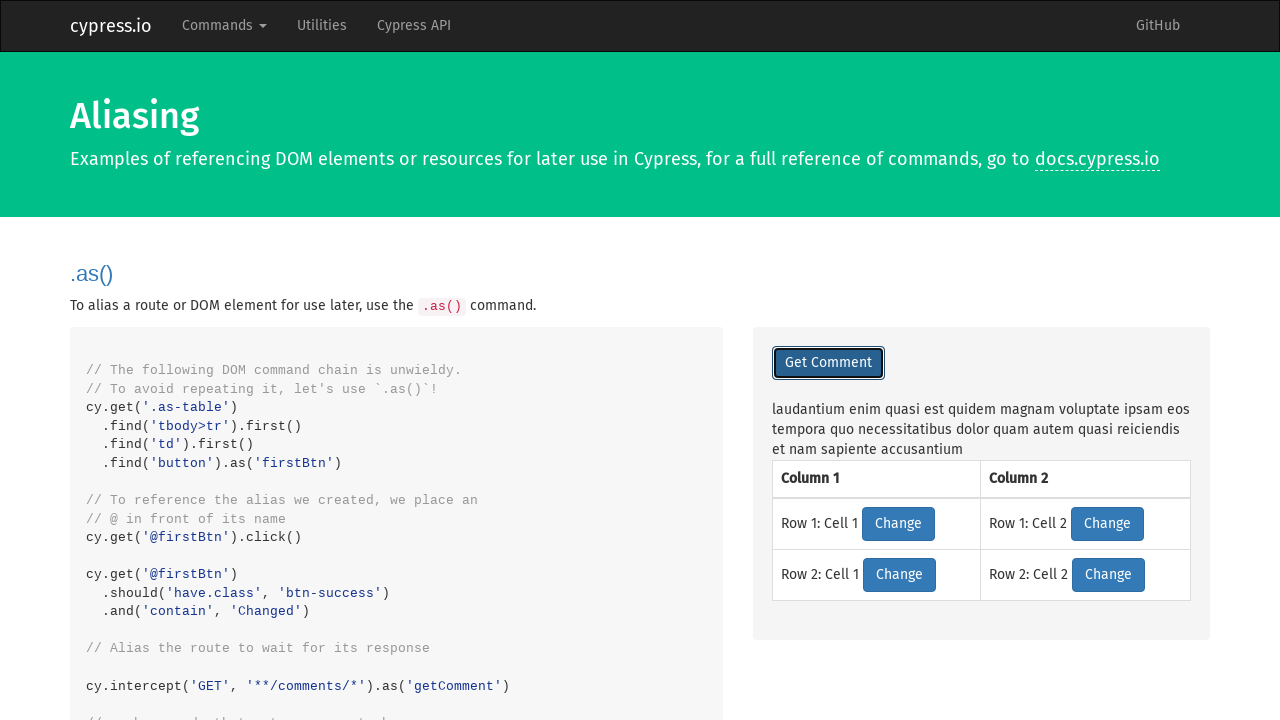